Verifies that the Phones category on demoblaze.com contains product items by clicking the Phones category link and checking for product cards.

Starting URL: https://www.demoblaze.com/

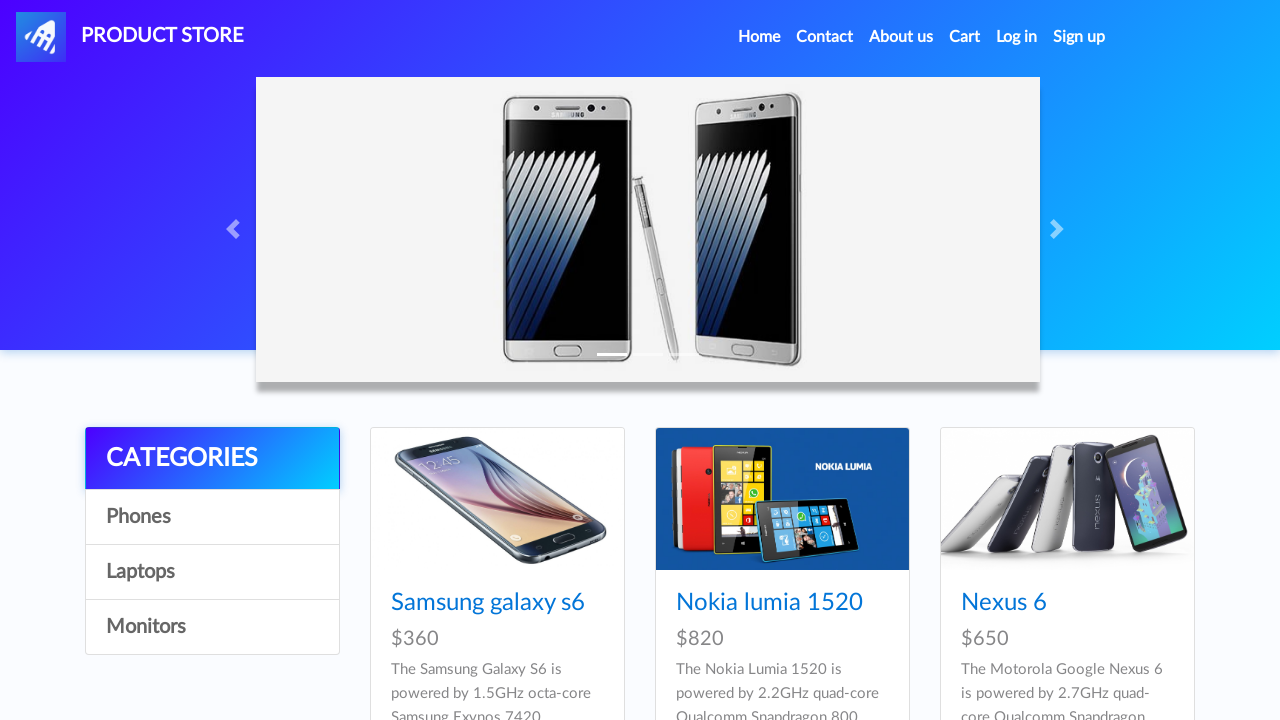

Clicked on the Phones category link at (212, 517) on a:has-text('Phones')
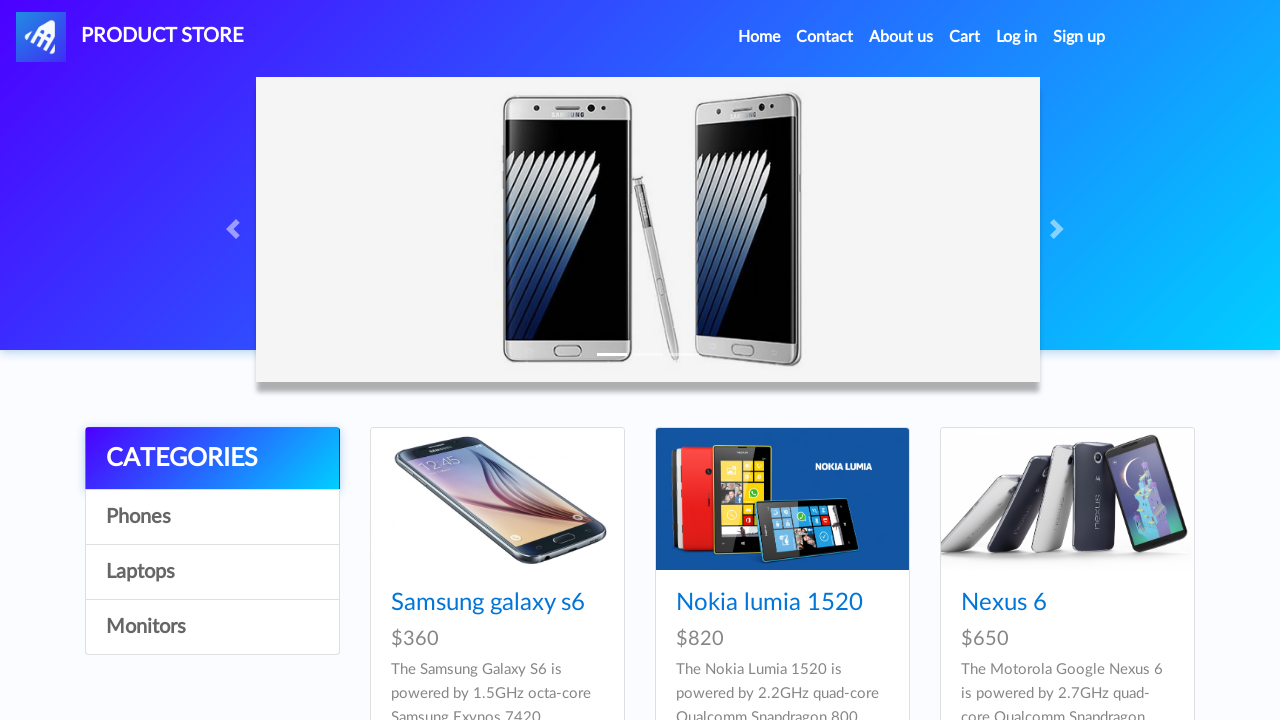

Phones category loaded and product cards are visible
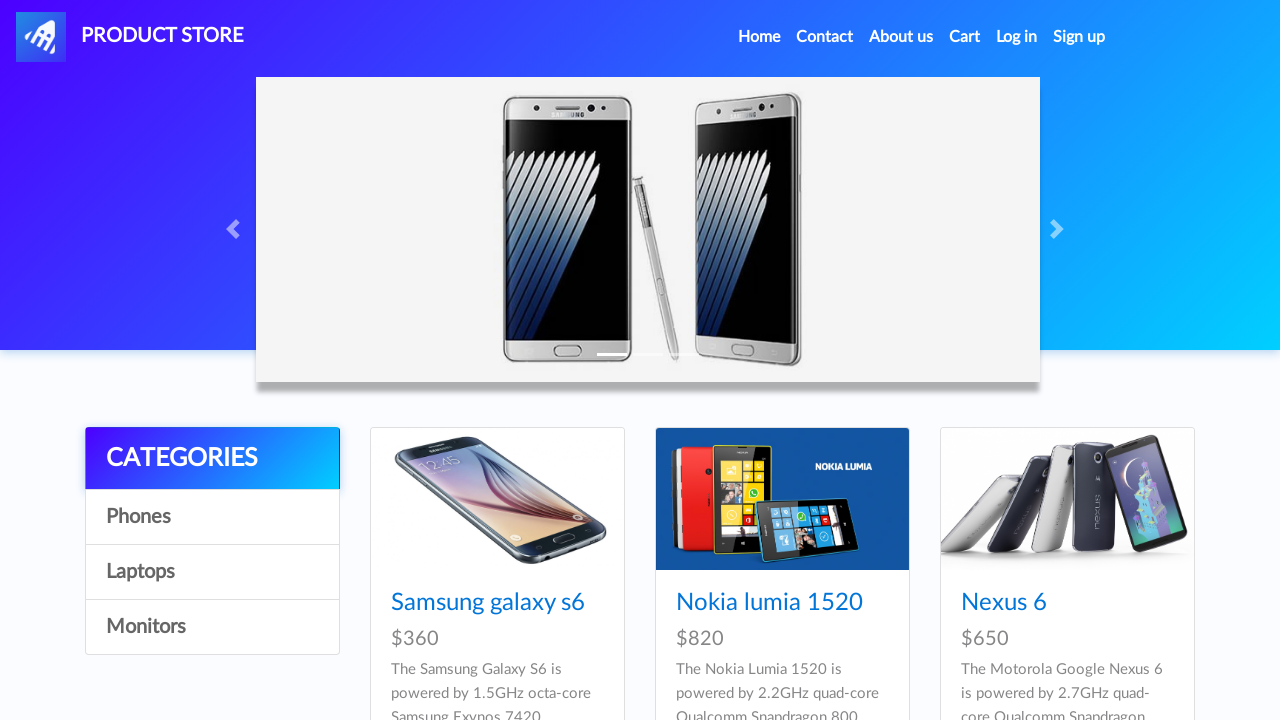

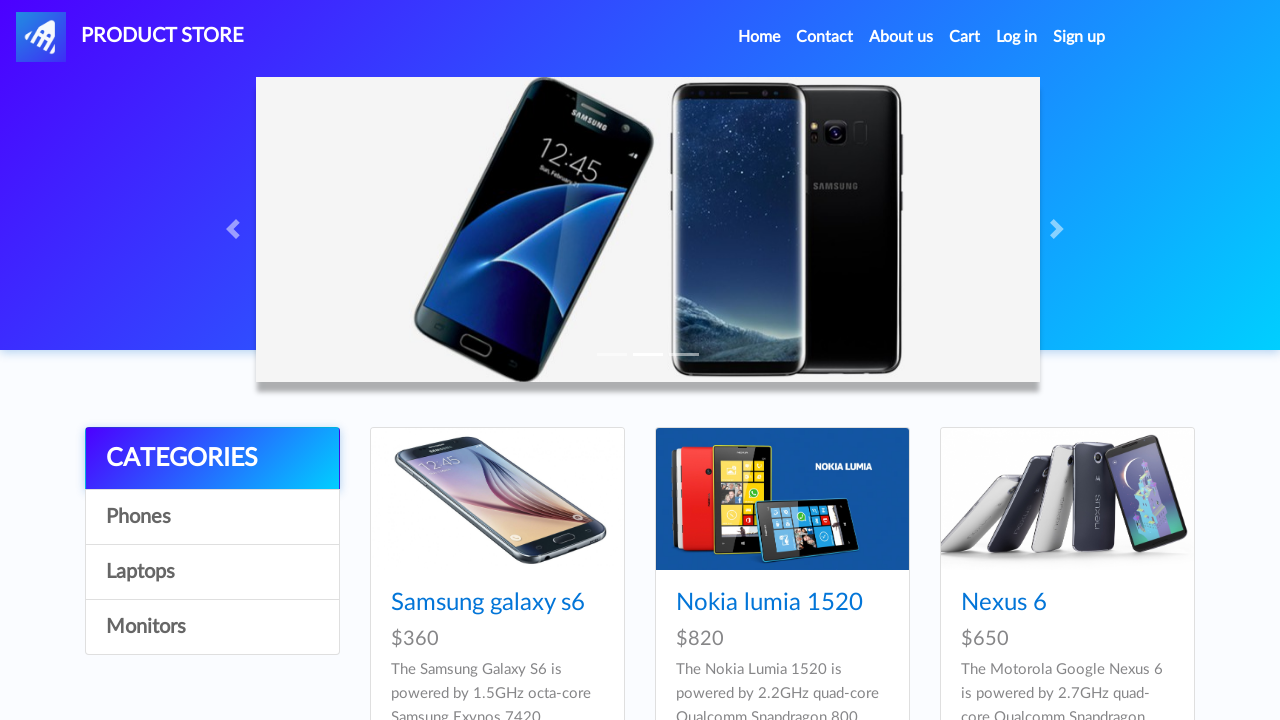